Tests drag and drop functionality by navigating to a drag and drop demo page, then dragging element A to element B's position

Starting URL: http://the-internet.herokuapp.com

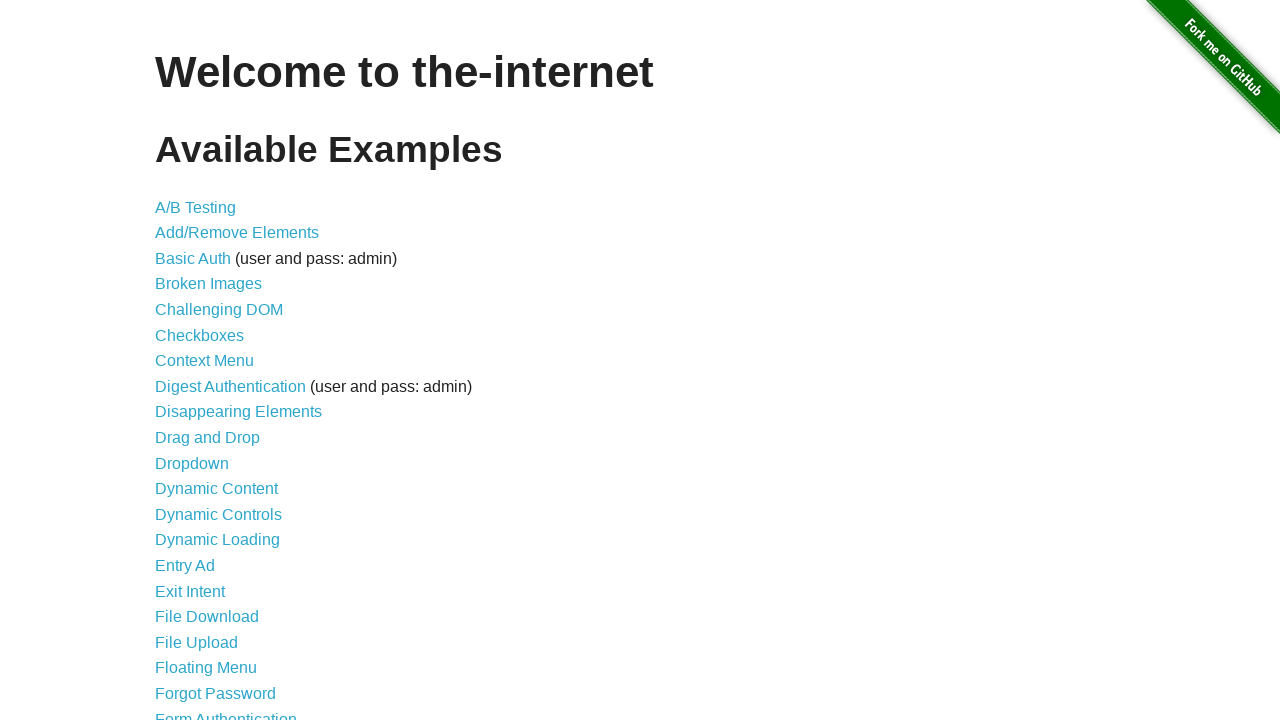

Clicked on drag and drop link at (208, 438) on a[href='/drag_and_drop']
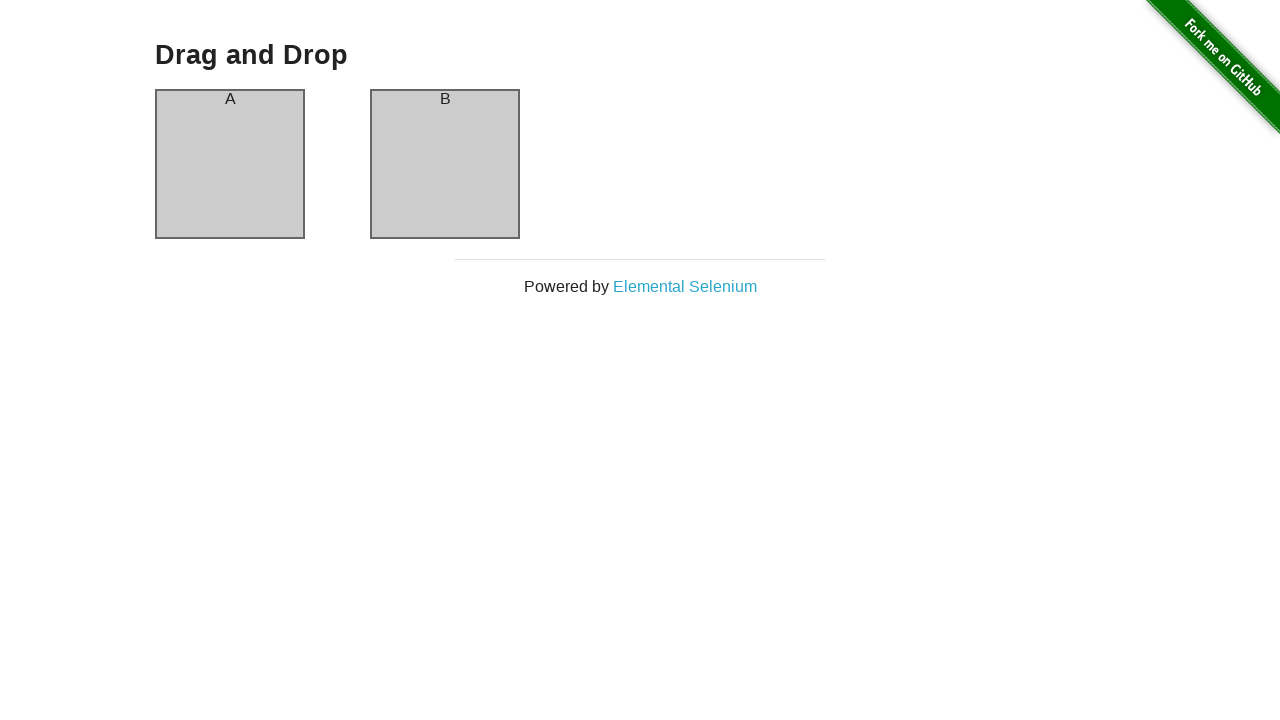

Drag and drop page loaded with column A visible
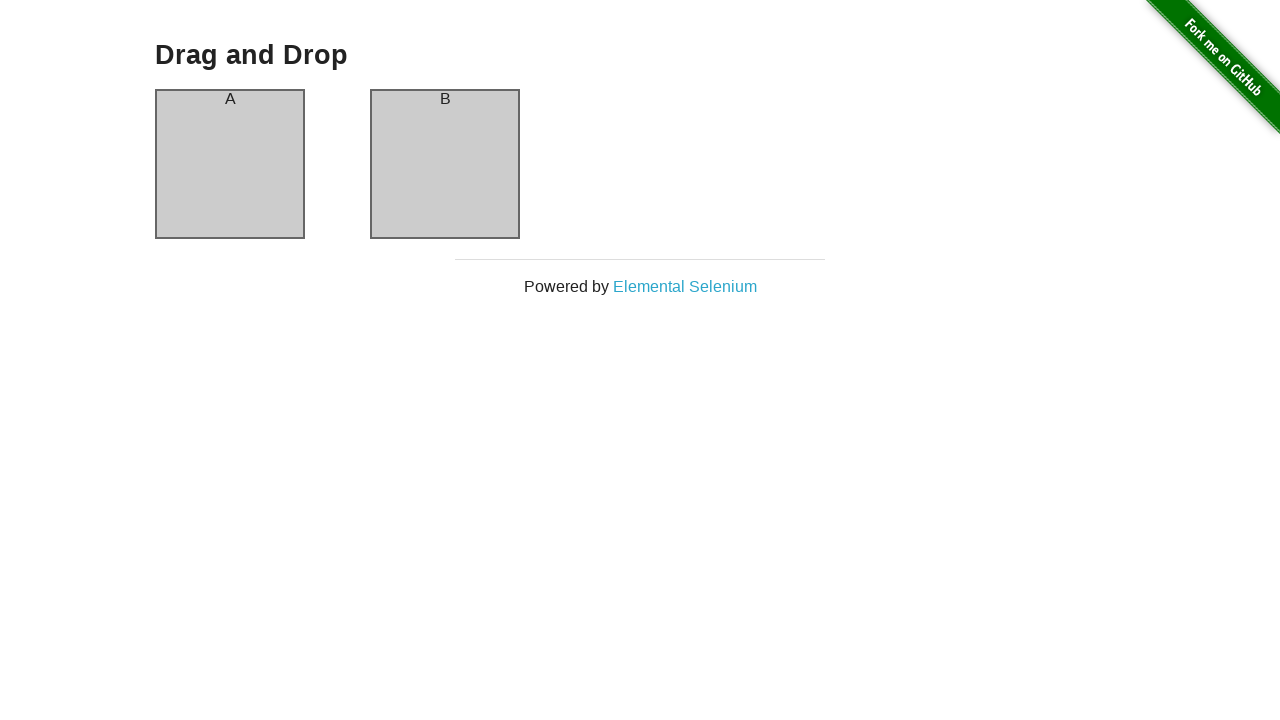

Dragged element A to element B position at (445, 164)
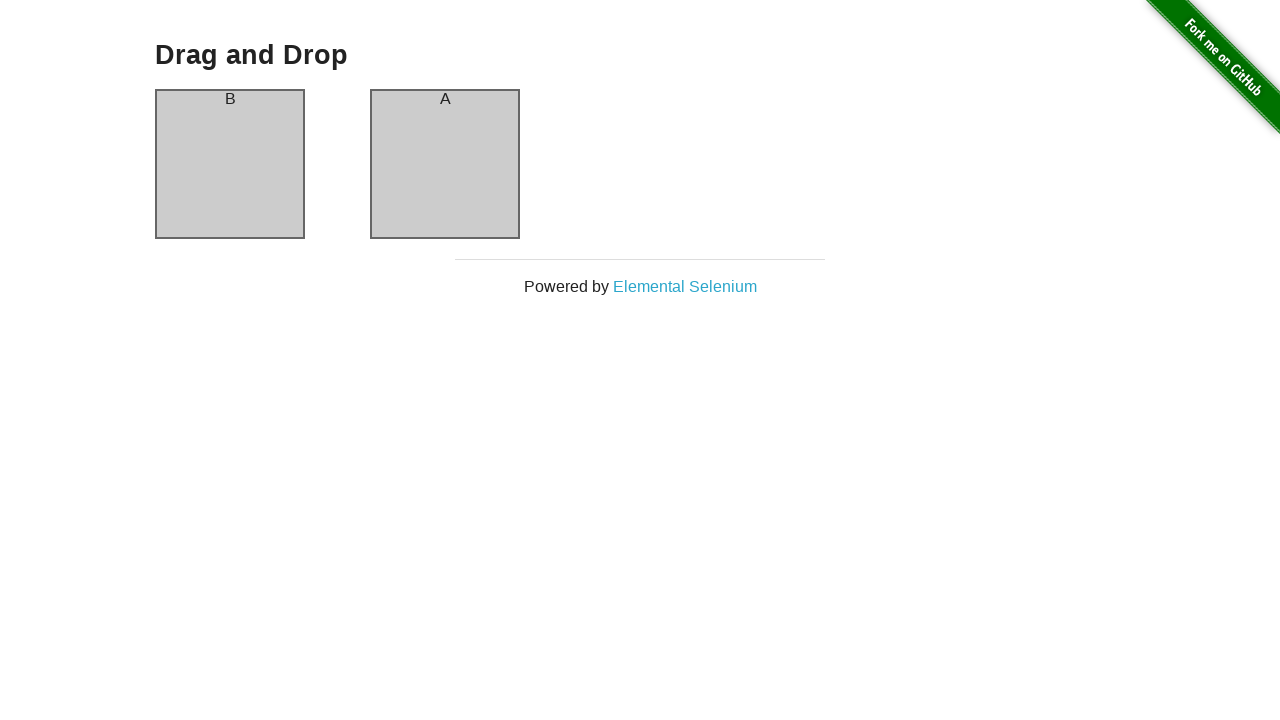

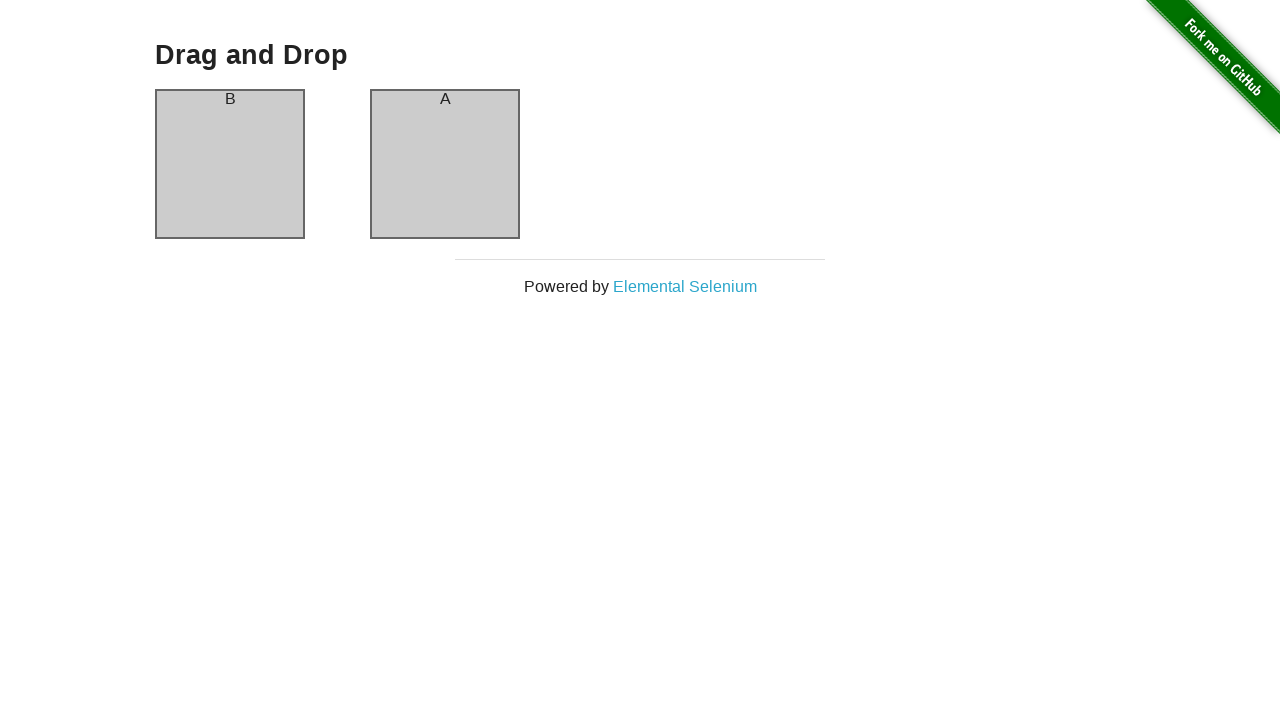